Navigates from the homepage to the Tourism category and then selects the Tents subcategory on the Rozetka e-commerce website.

Starting URL: http://rozetka.com.ua/

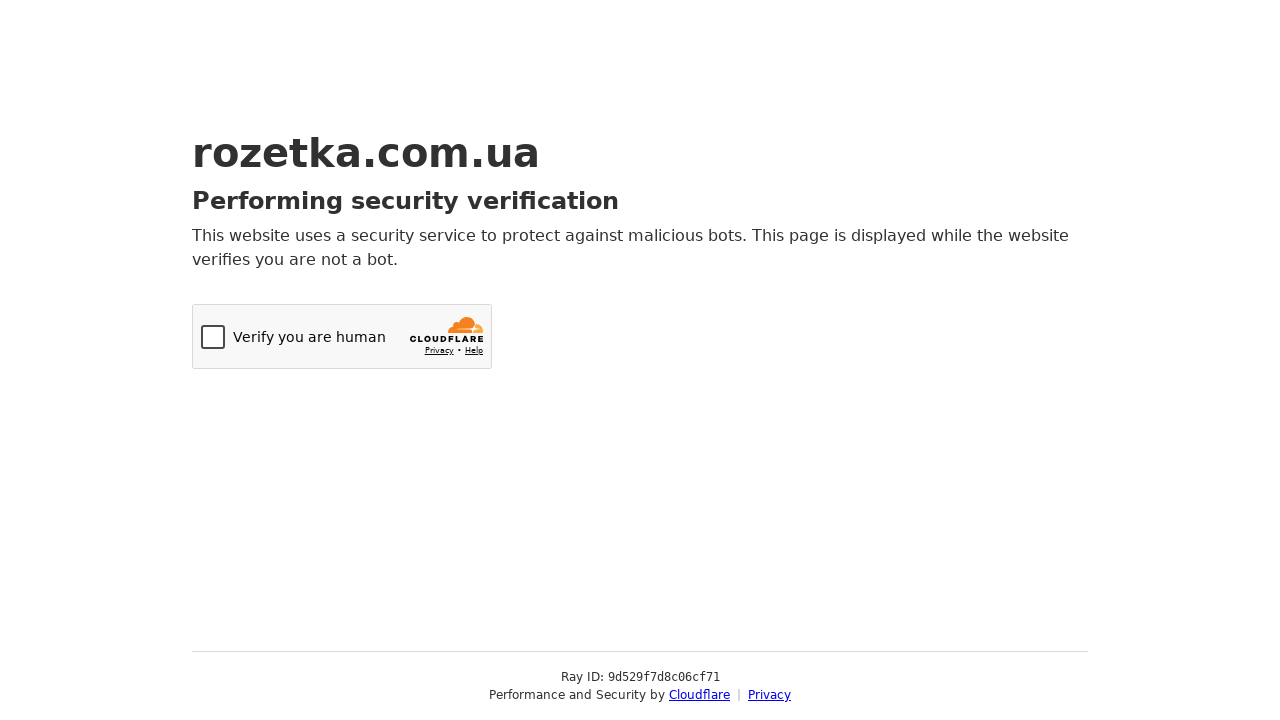

Navigated to Tourism category page
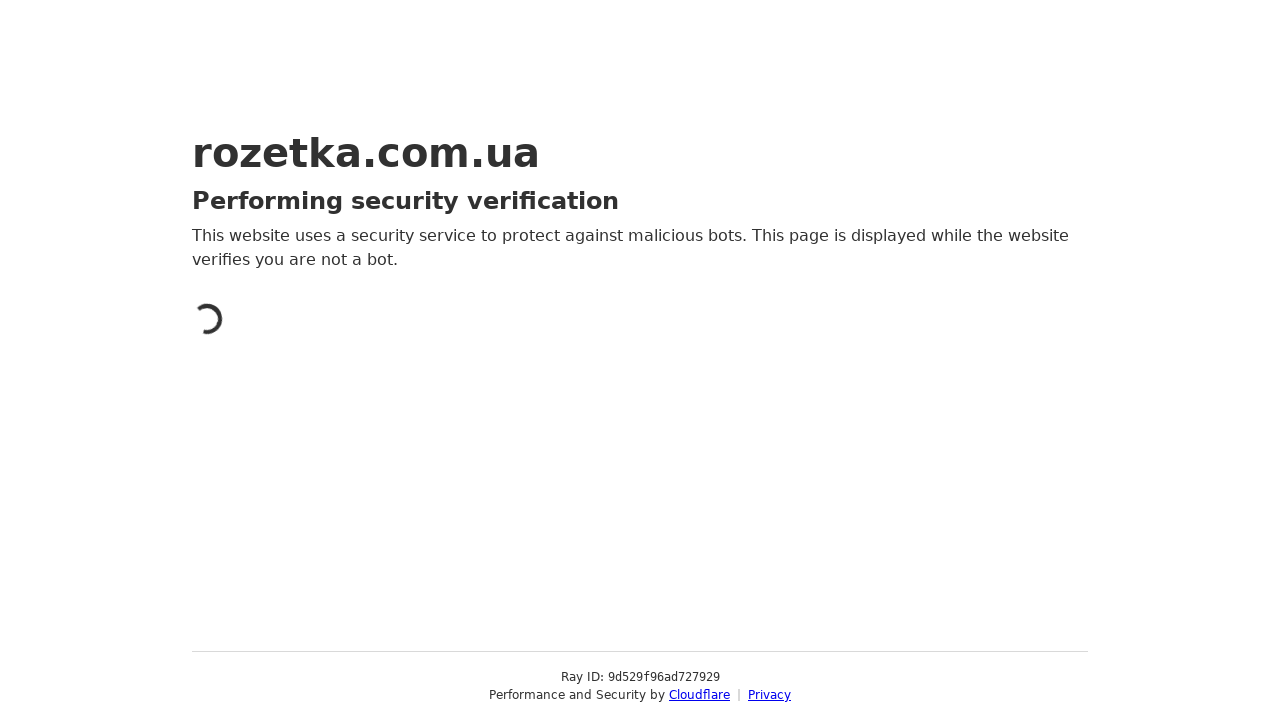

Tourism category page loaded
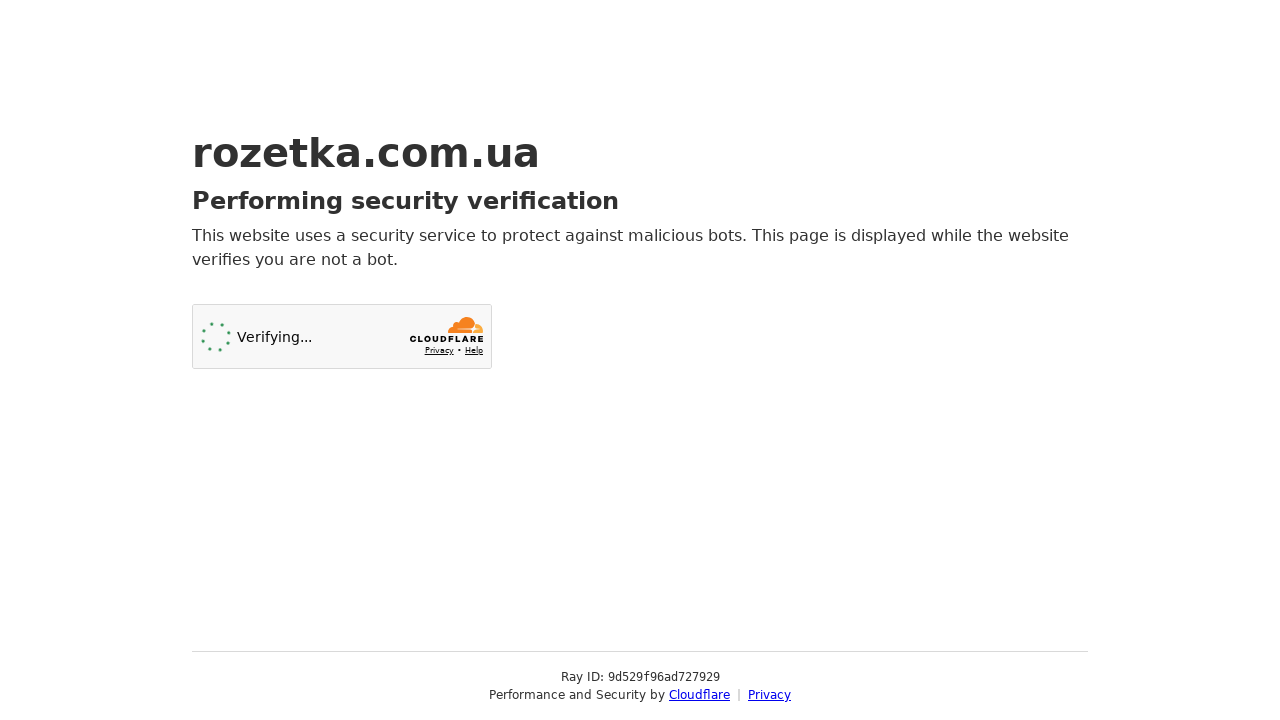

Navigated to Tents subcategory page
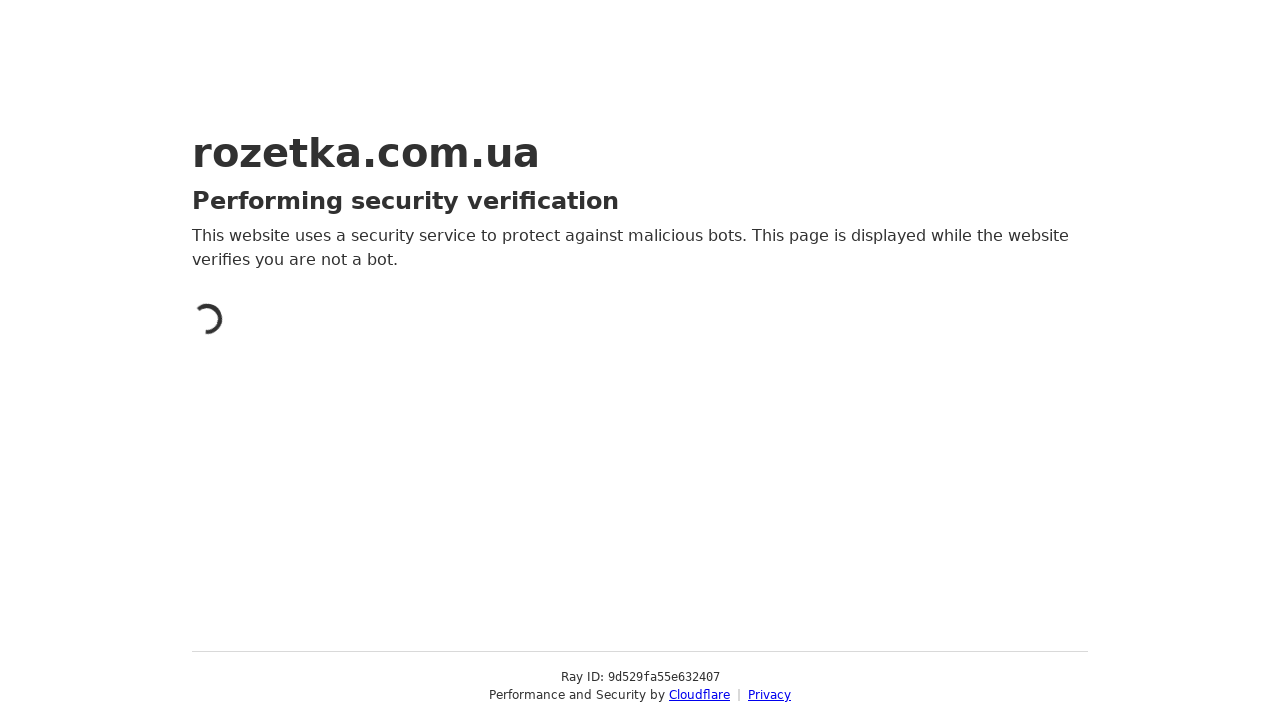

Tents subcategory page loaded
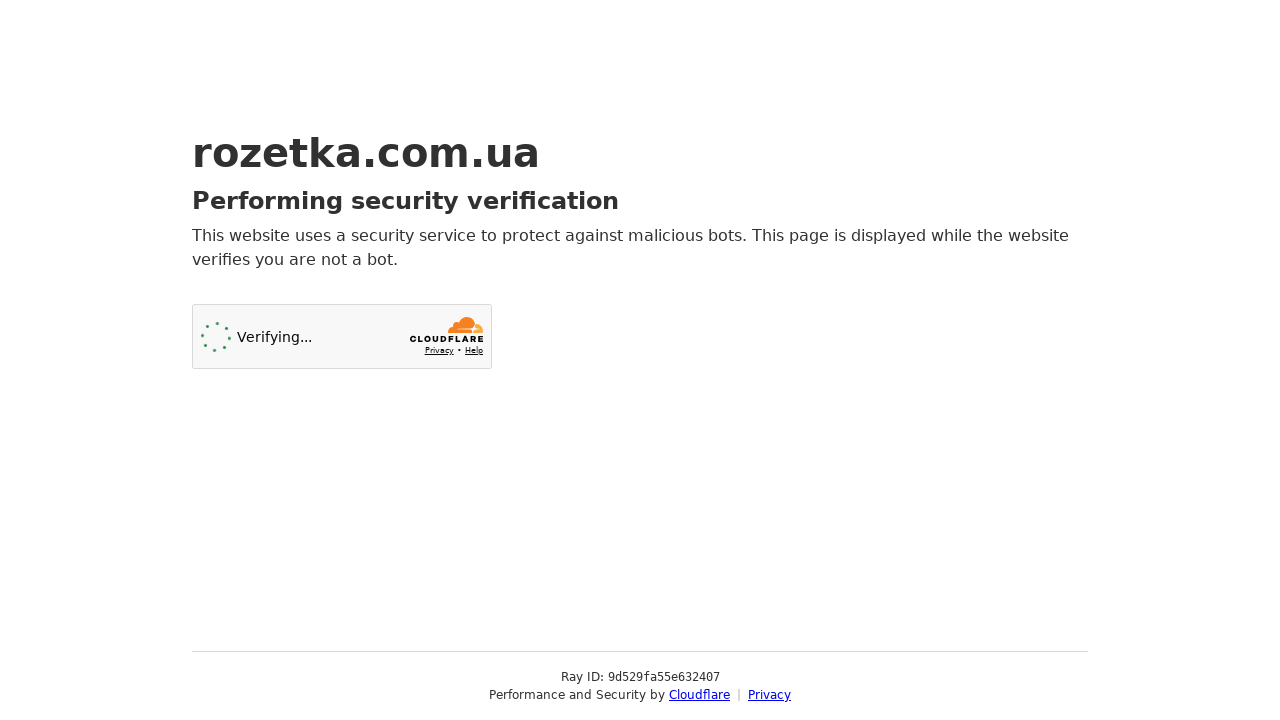

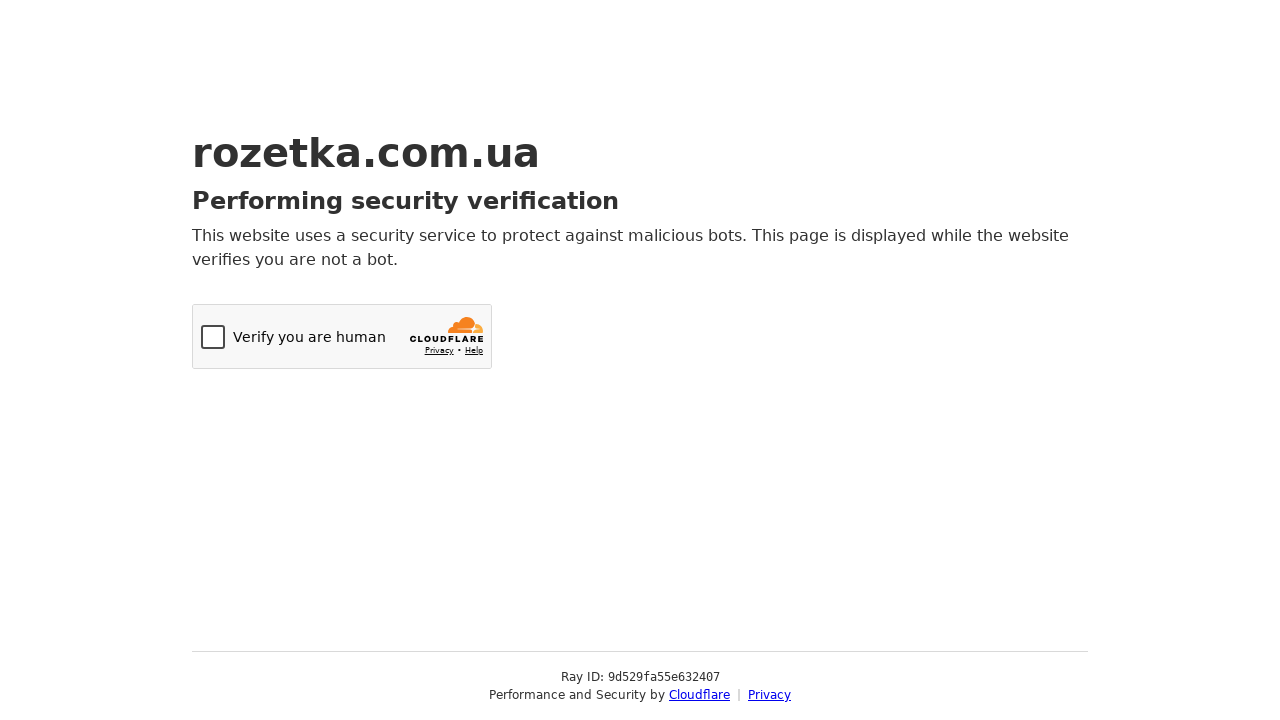